Clicks a button with dynamic ID three times using CSS selector to demonstrate handling dynamic IDs

Starting URL: http://uitestingplayground.com/dynamicid

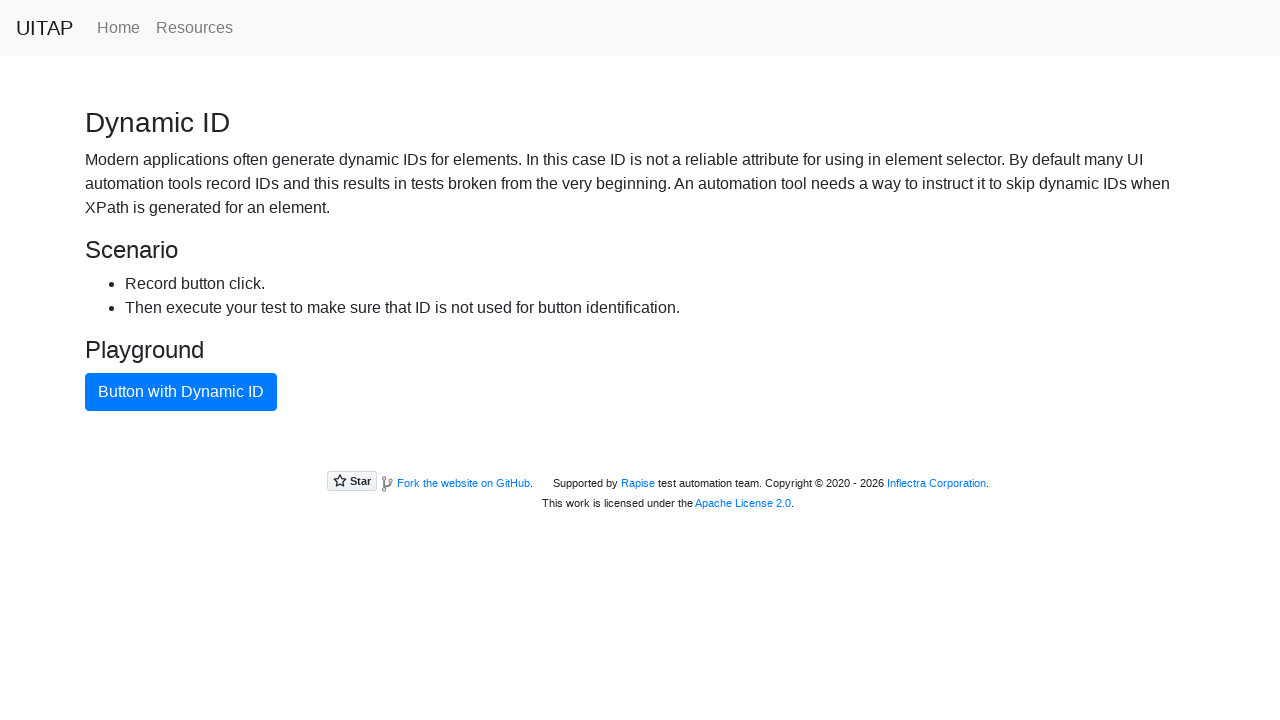

Navigated to dynamic ID test page
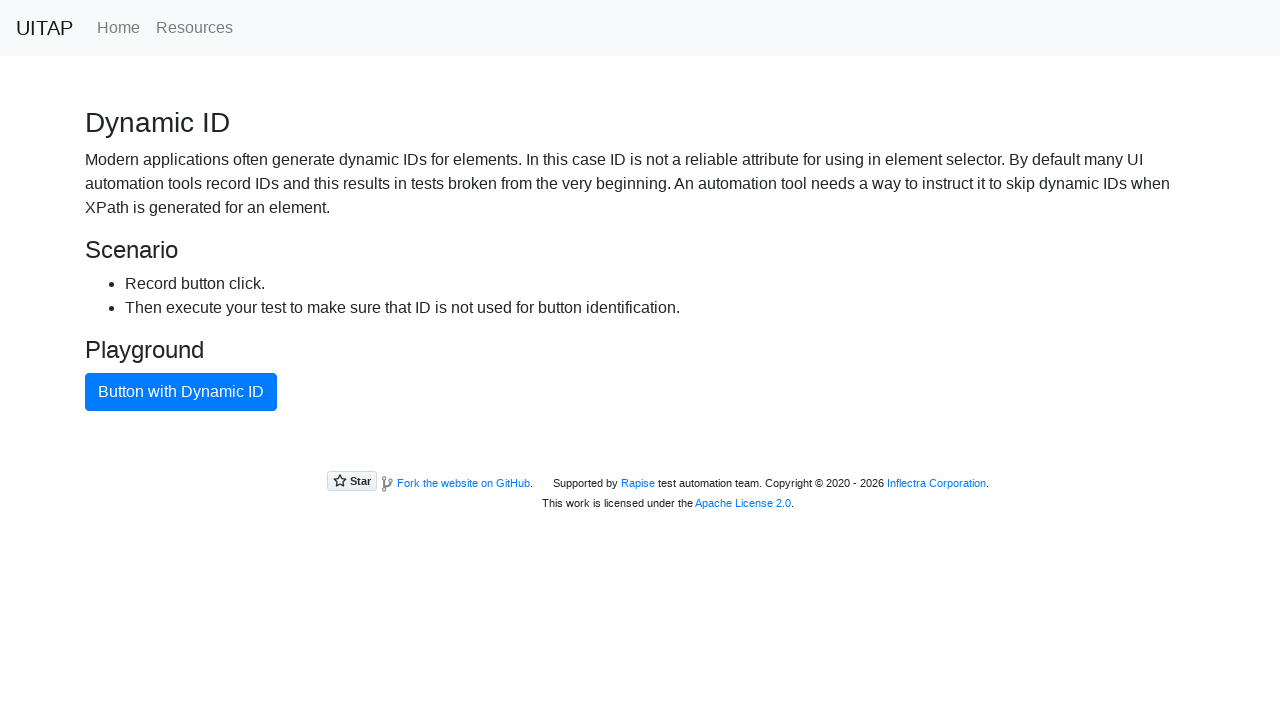

Located button with dynamic ID using CSS selector
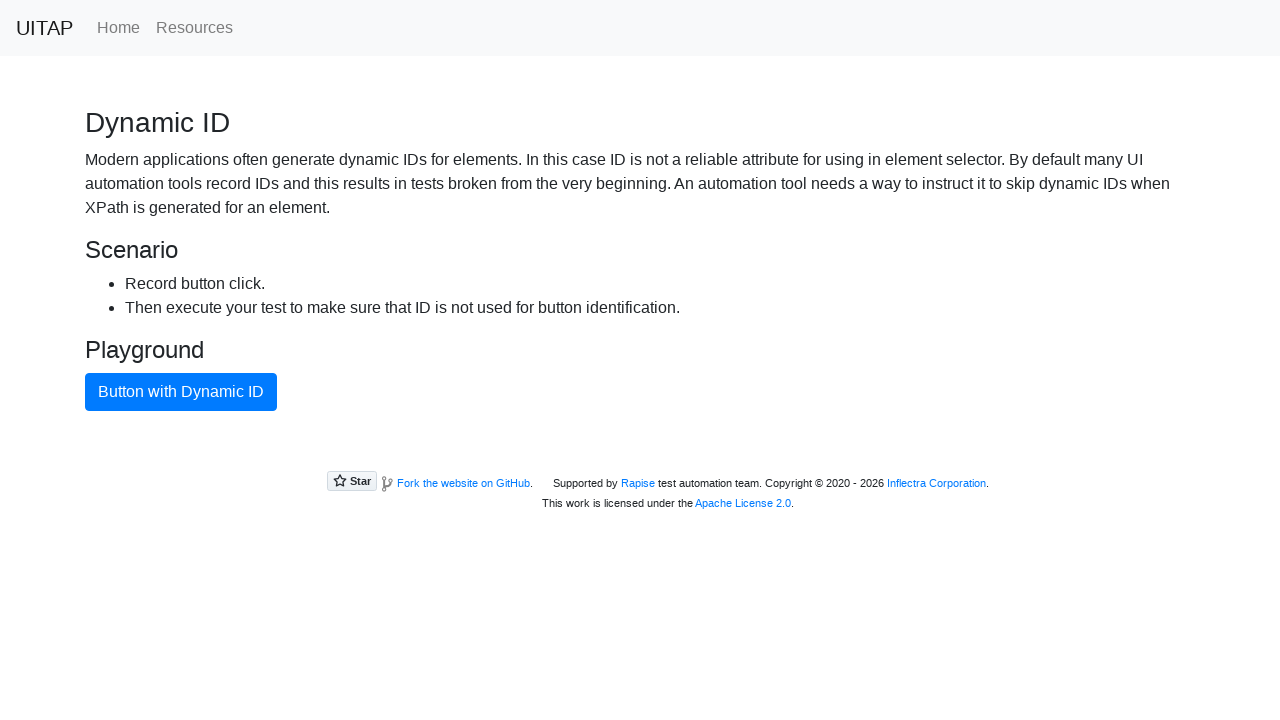

Clicked button with dynamic ID (click 1 of 3) at (181, 392) on button.btn-primary
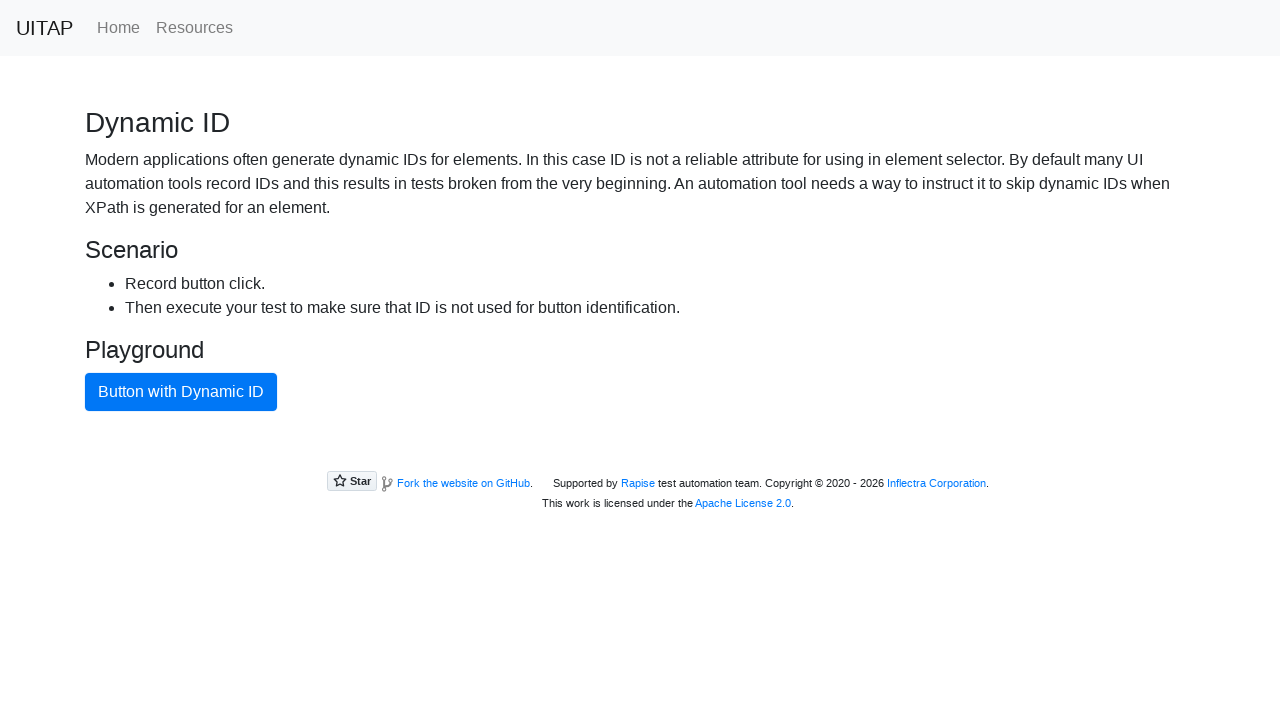

Clicked button with dynamic ID (click 2 of 3) at (181, 392) on button.btn-primary
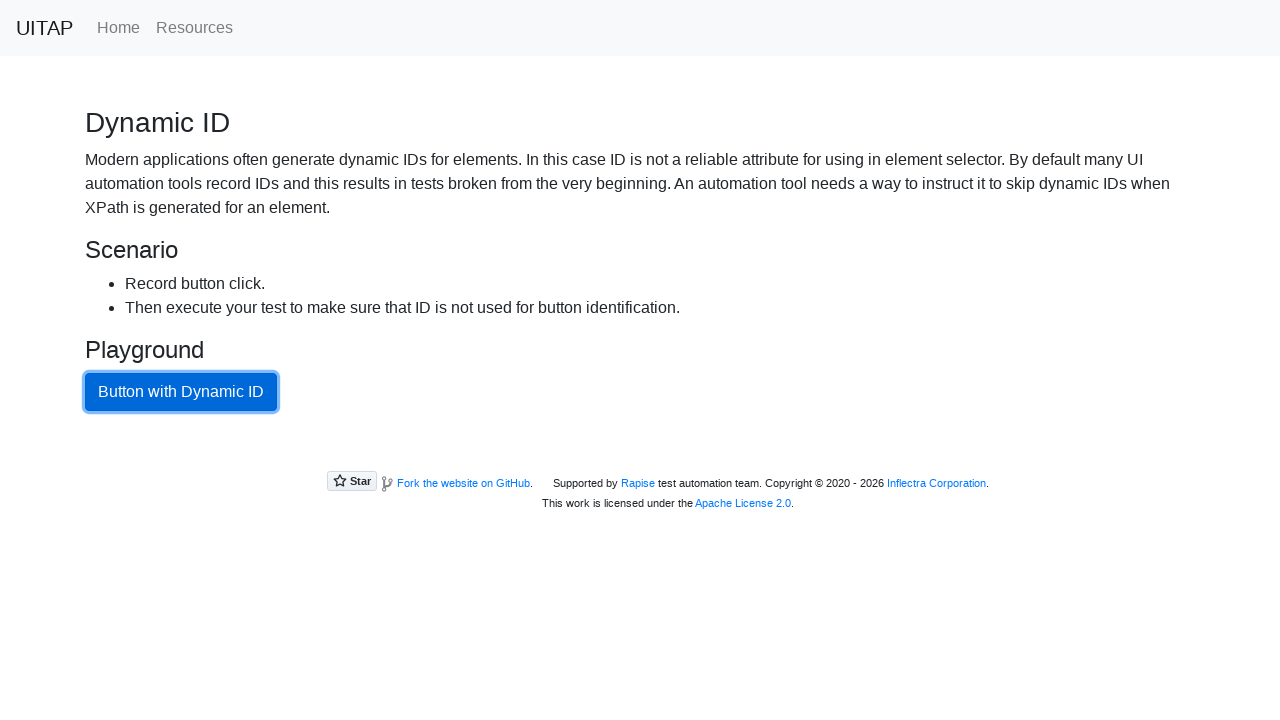

Clicked button with dynamic ID (click 3 of 3) at (181, 392) on button.btn-primary
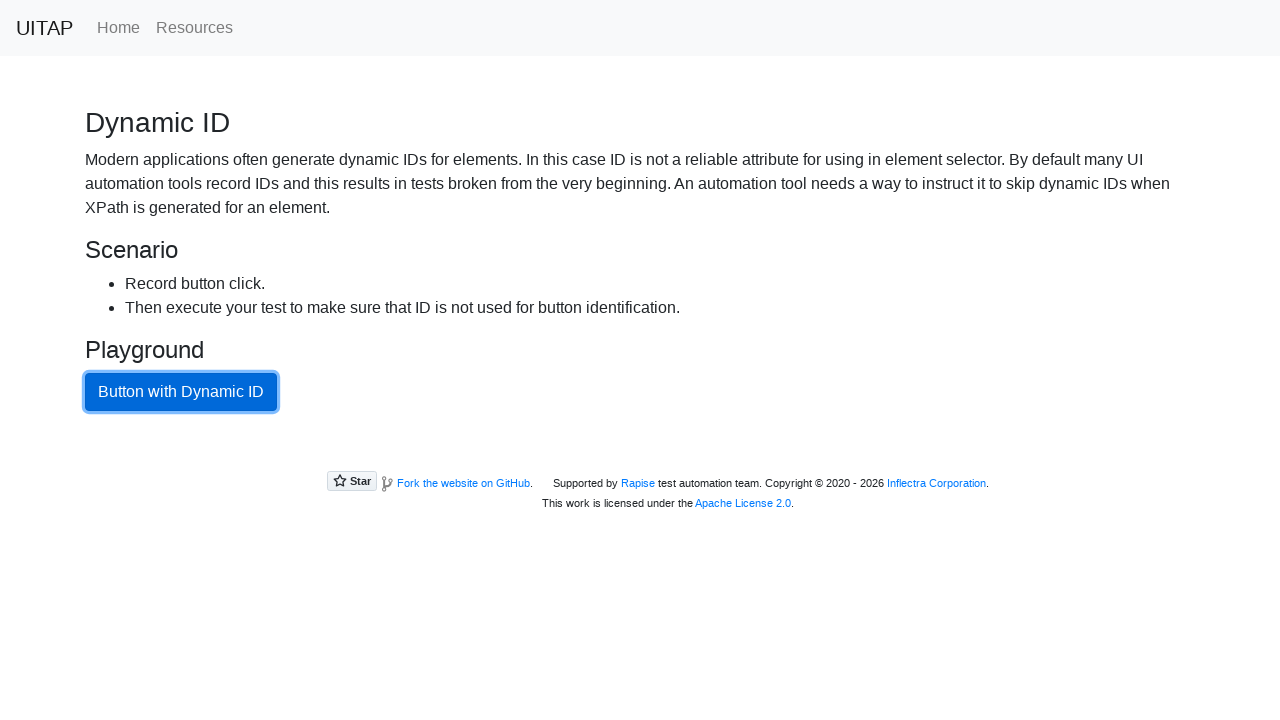

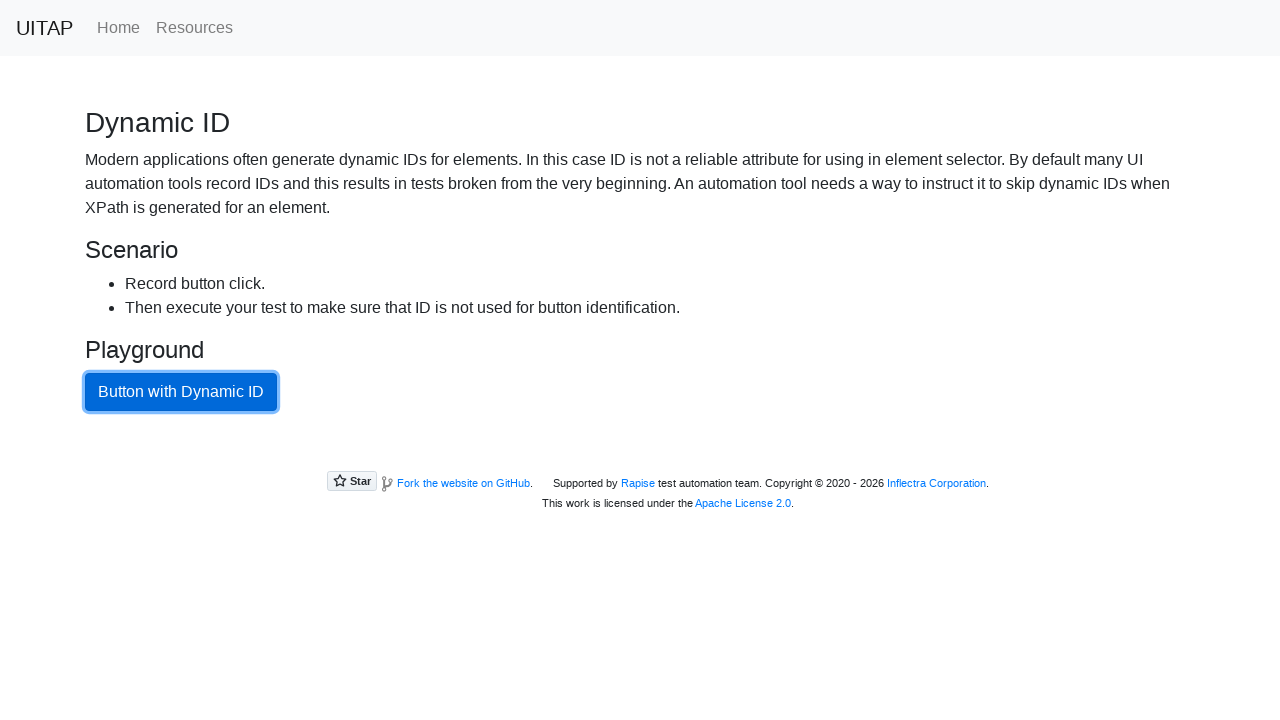